Navigates to a GitHub Pages site, opens the about page in a new tab, switches to it, then closes it and returns to the original tab

Starting URL: https://cbarnc.github.io/Group3-repo-projects/

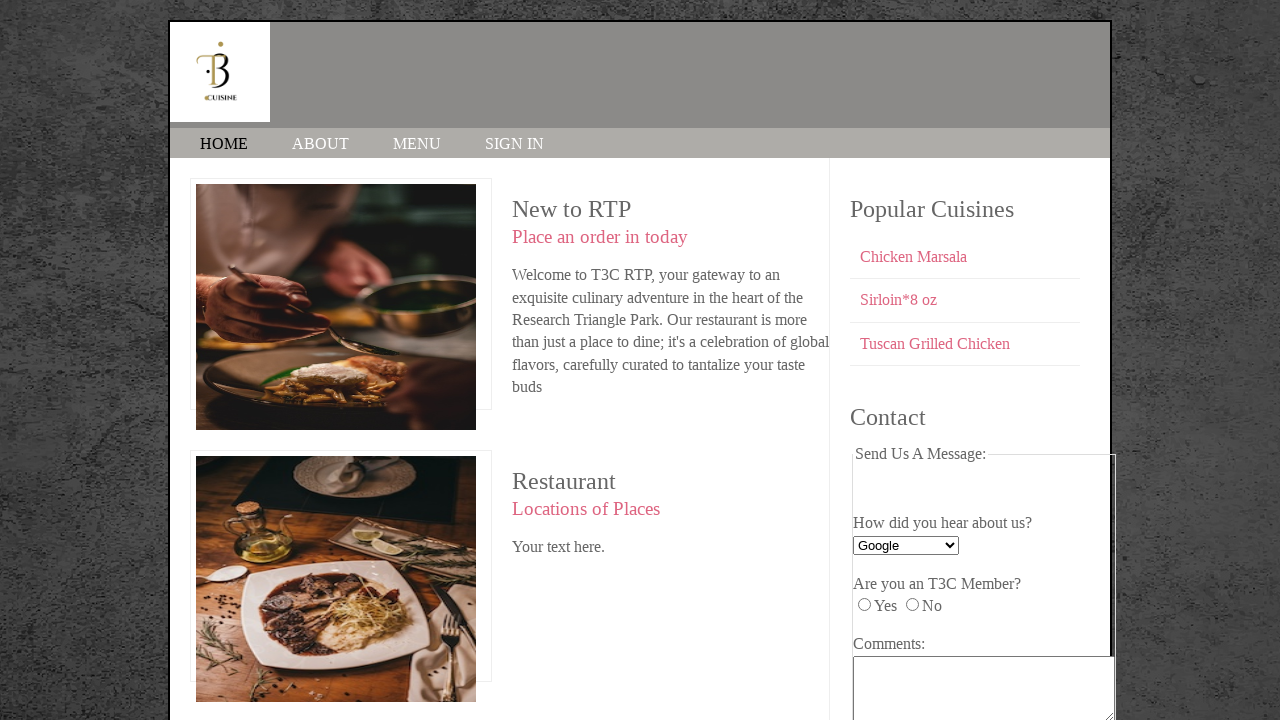

Opened a new page/tab in the browser context
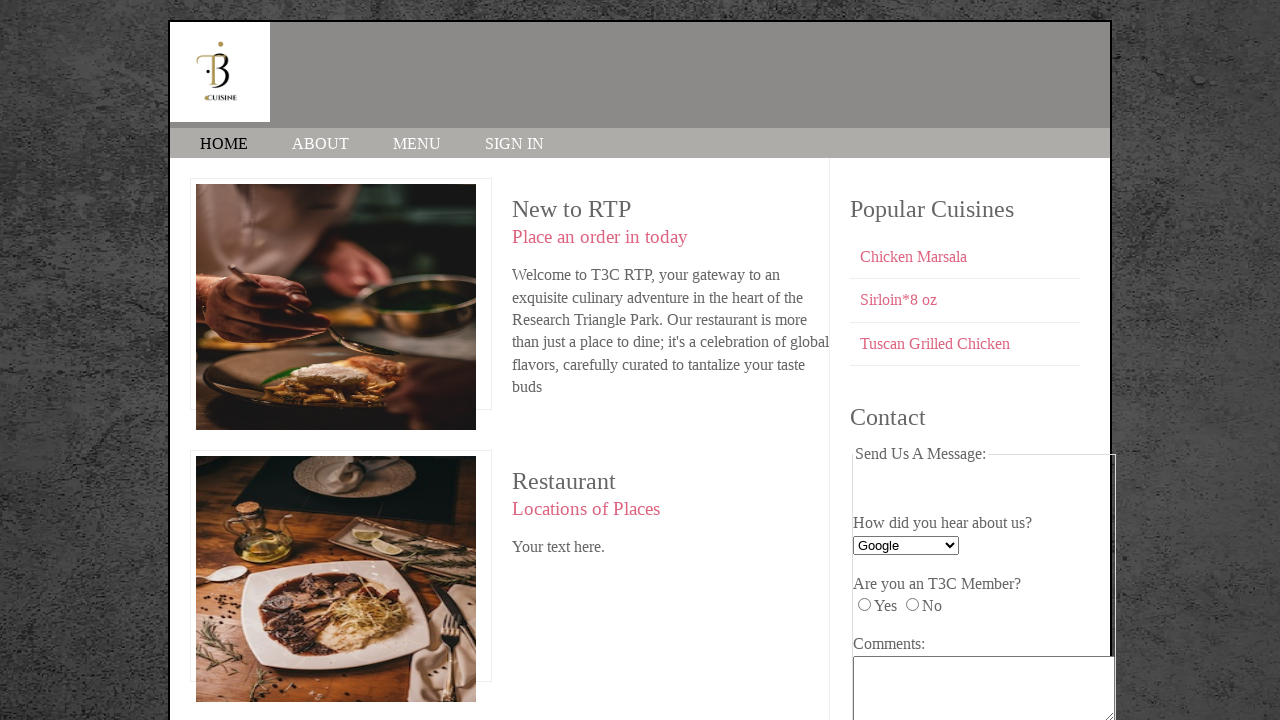

Navigated to the about page
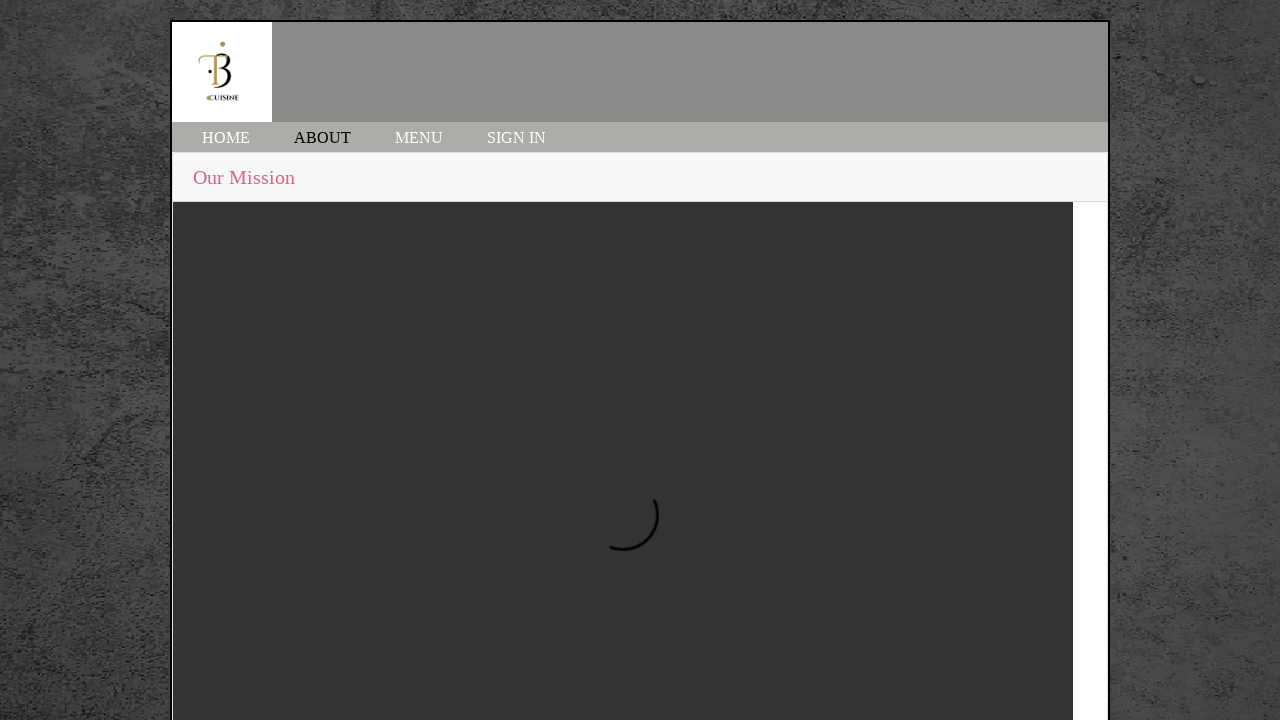

About page finished loading
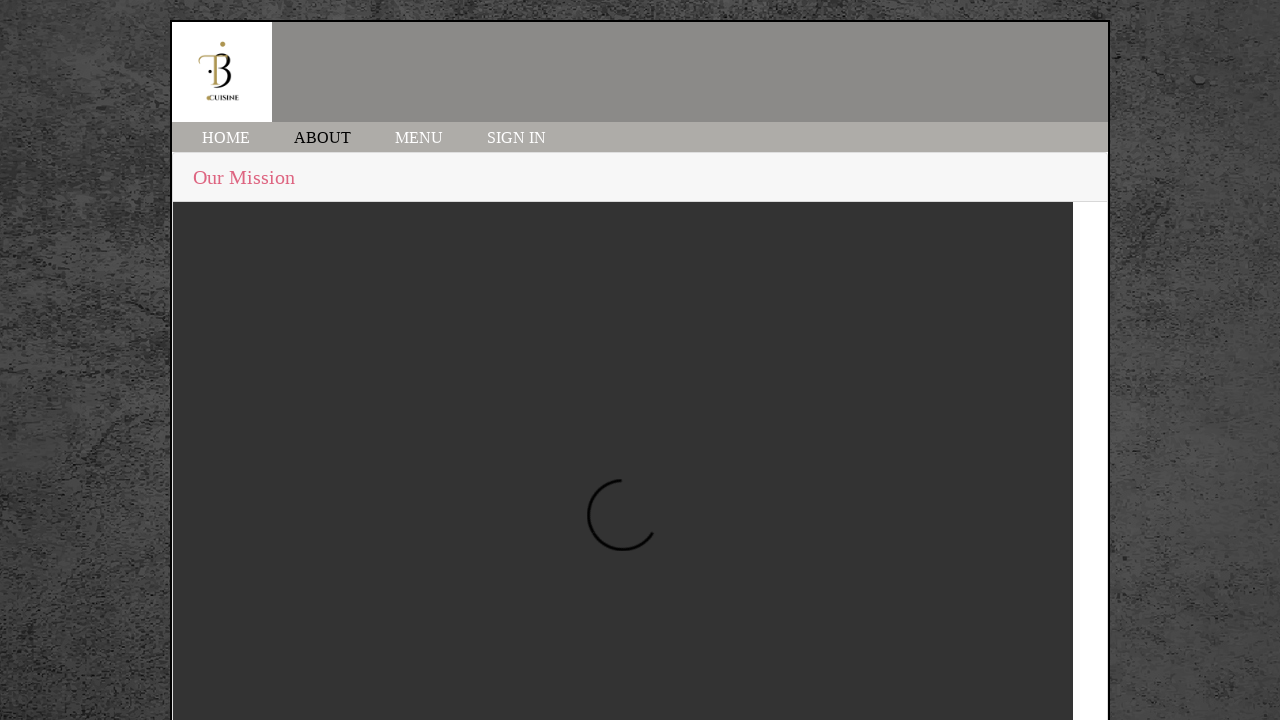

Closed the about page tab
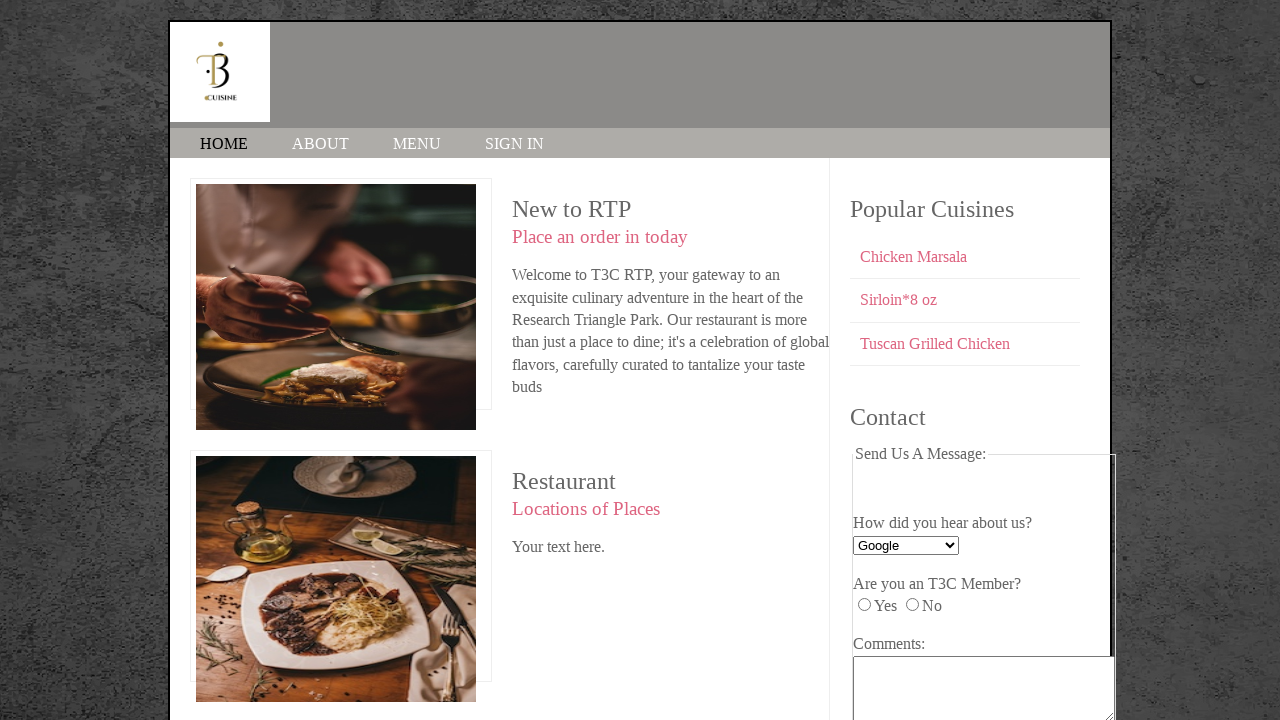

Brought original page to front
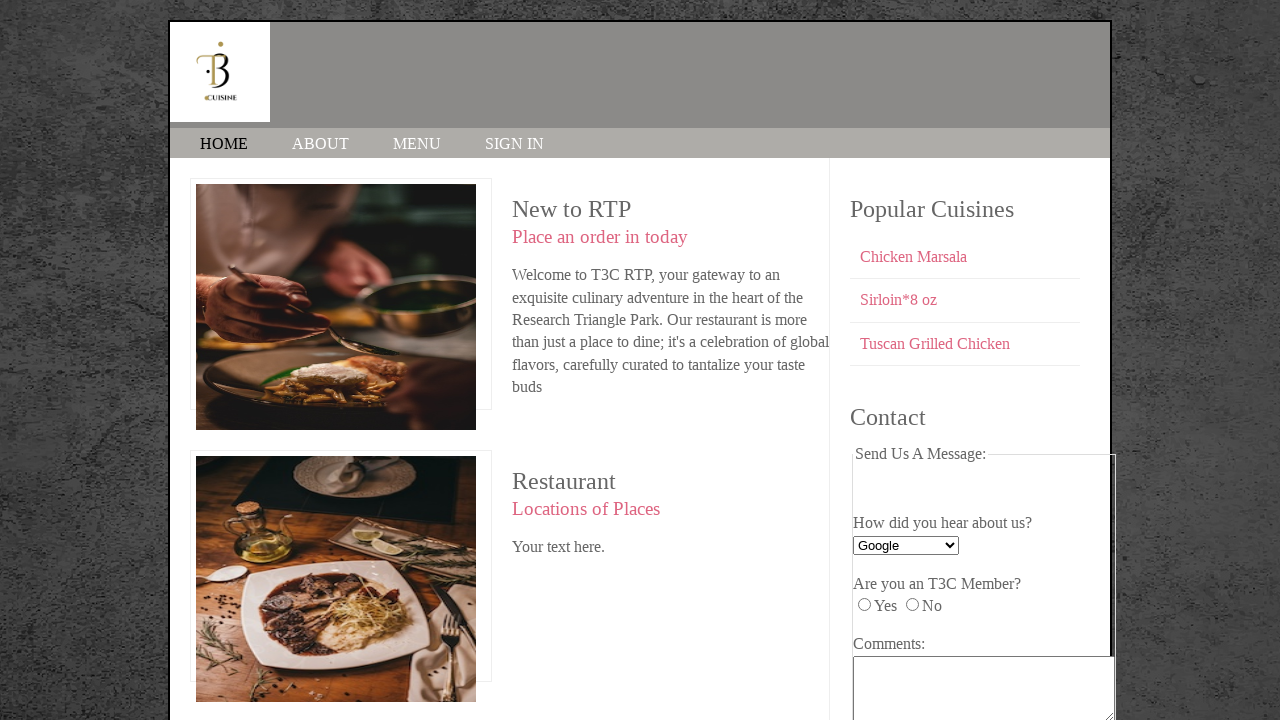

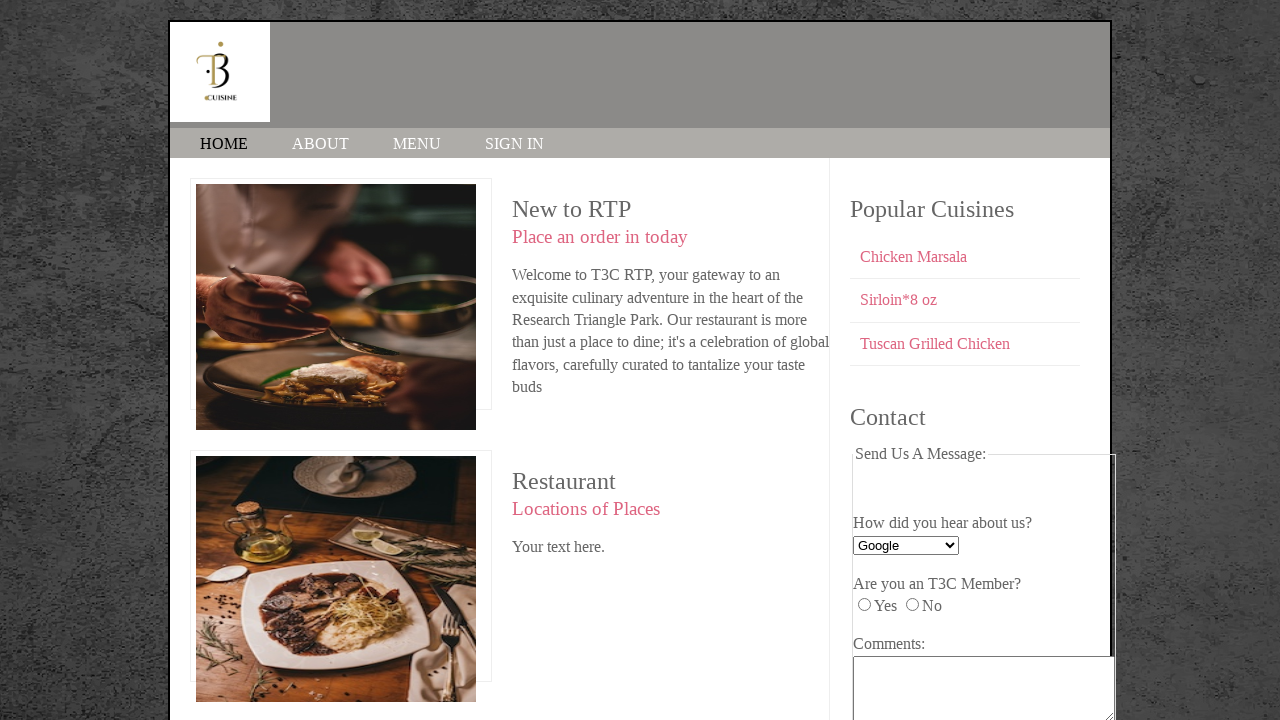